Tests web table handling by locating a product table, counting rows and columns, and checking a checkbox for a specific product (Smartwatch) based on text matching.

Starting URL: https://testautomationpractice.blogspot.com/

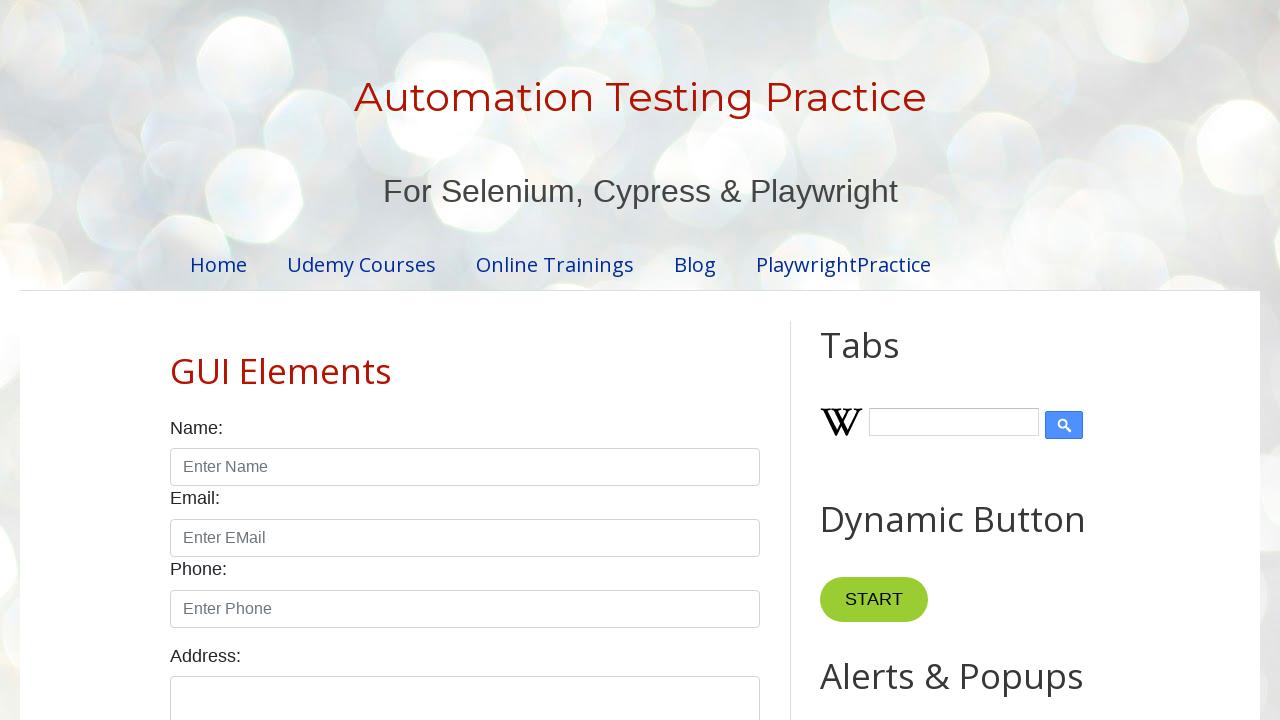

Located product table with ID 'productTable'
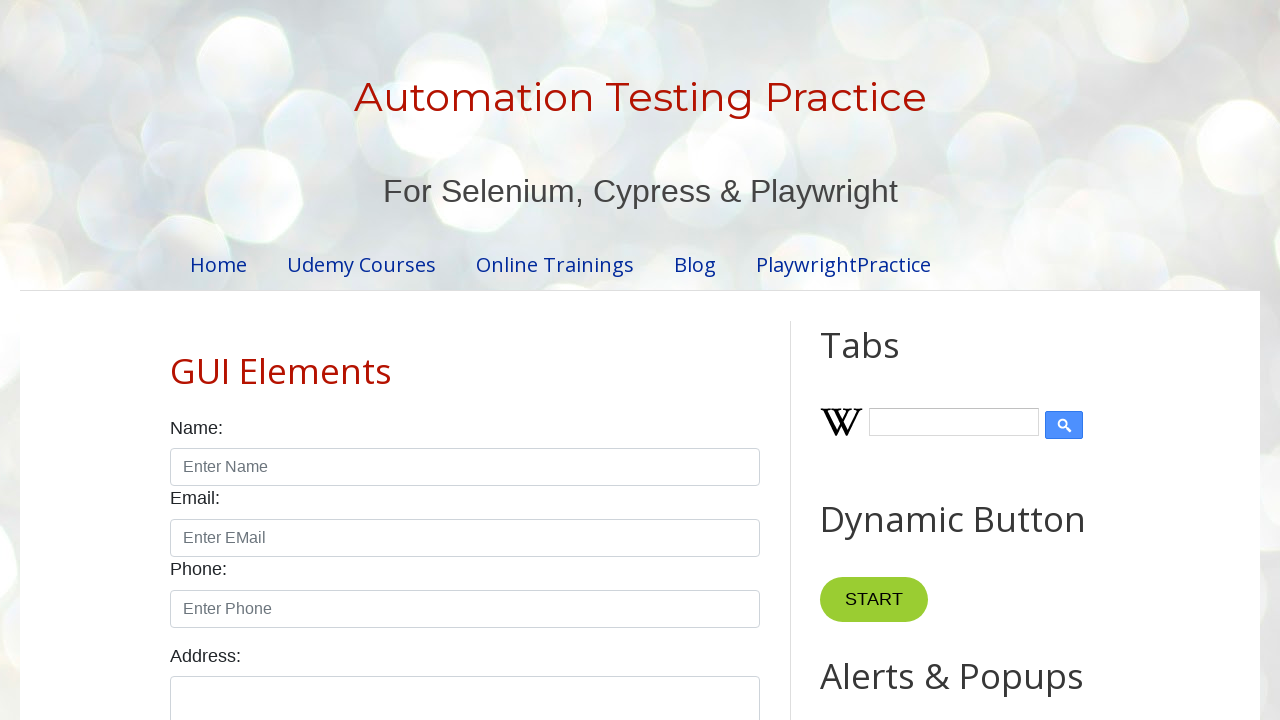

Located all table rows in tbody
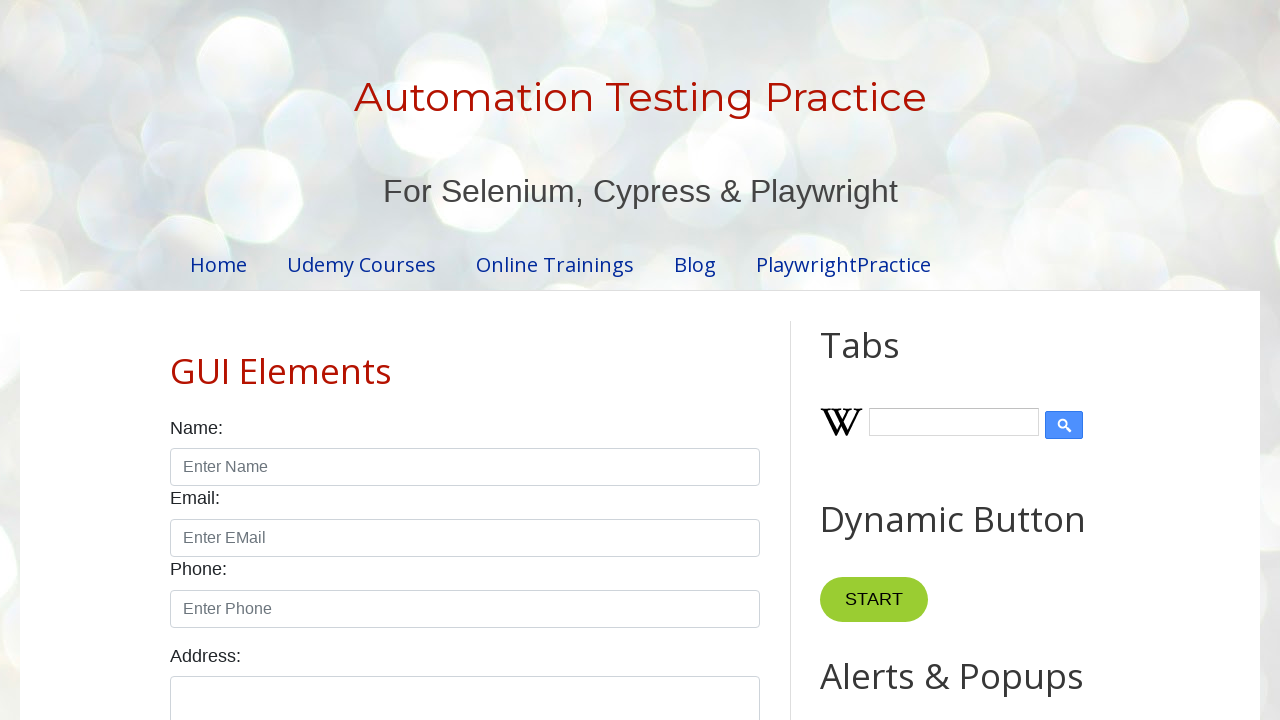

Filtered table rows to find 'Smartwatch' product
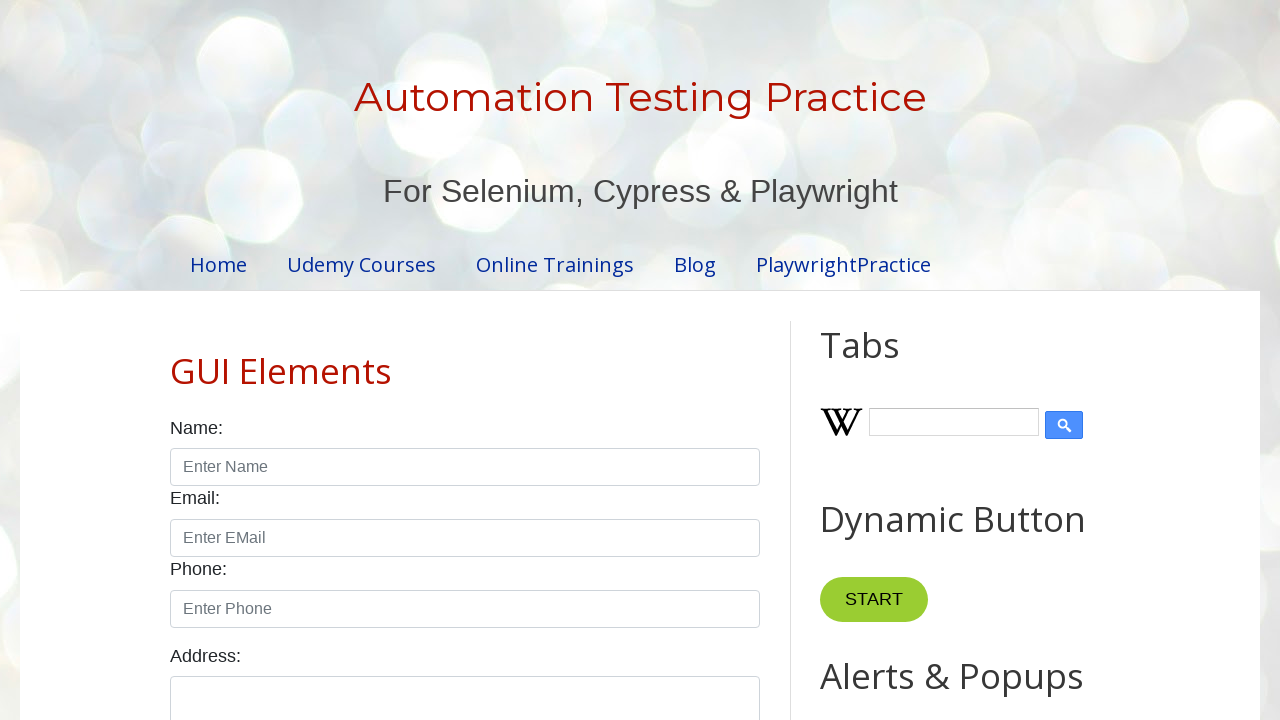

Checked checkbox for Smartwatch product at (651, 361) on #productTable >> tbody tr >> internal:has-text="Smartwatch"i >> internal:has="td
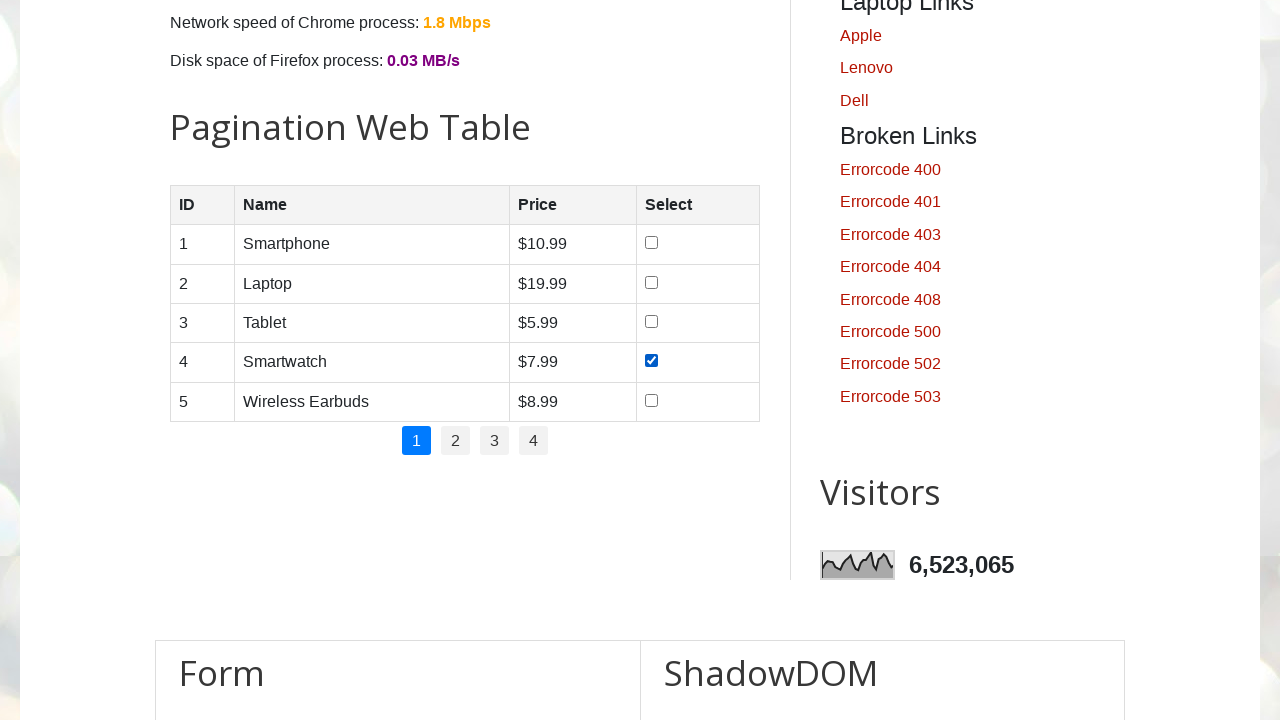

Waited 2000ms for visual confirmation
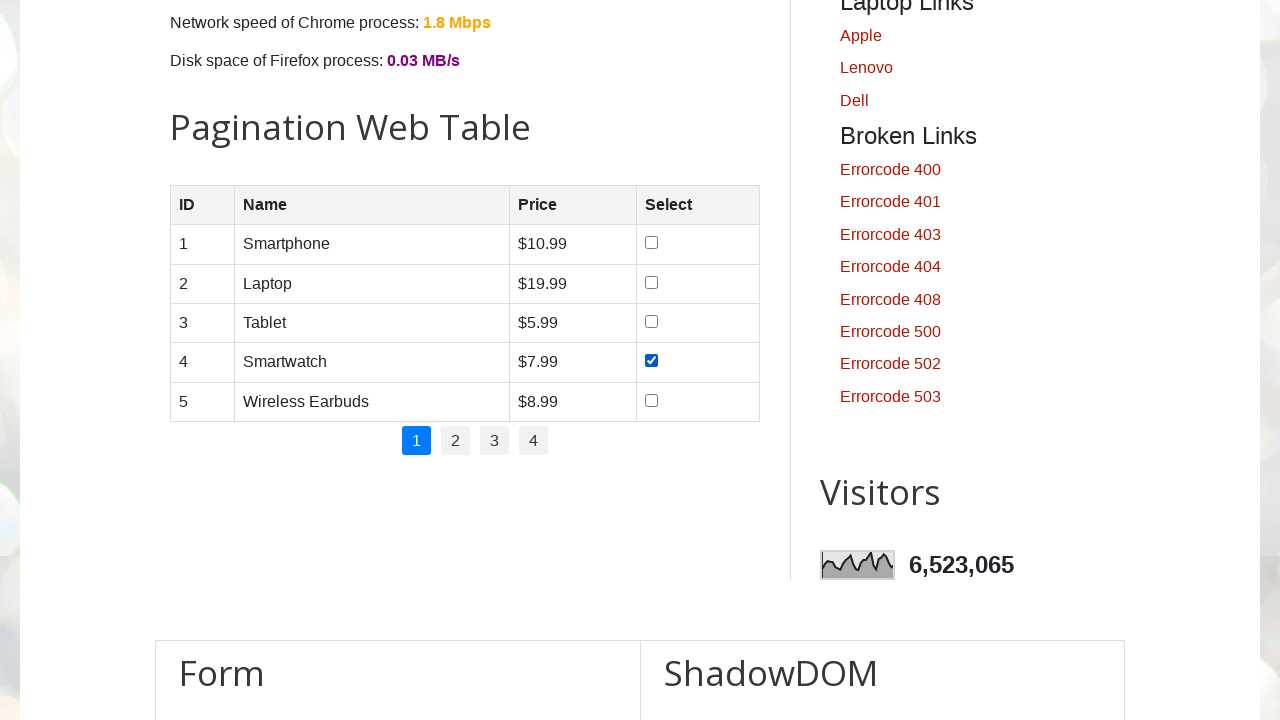

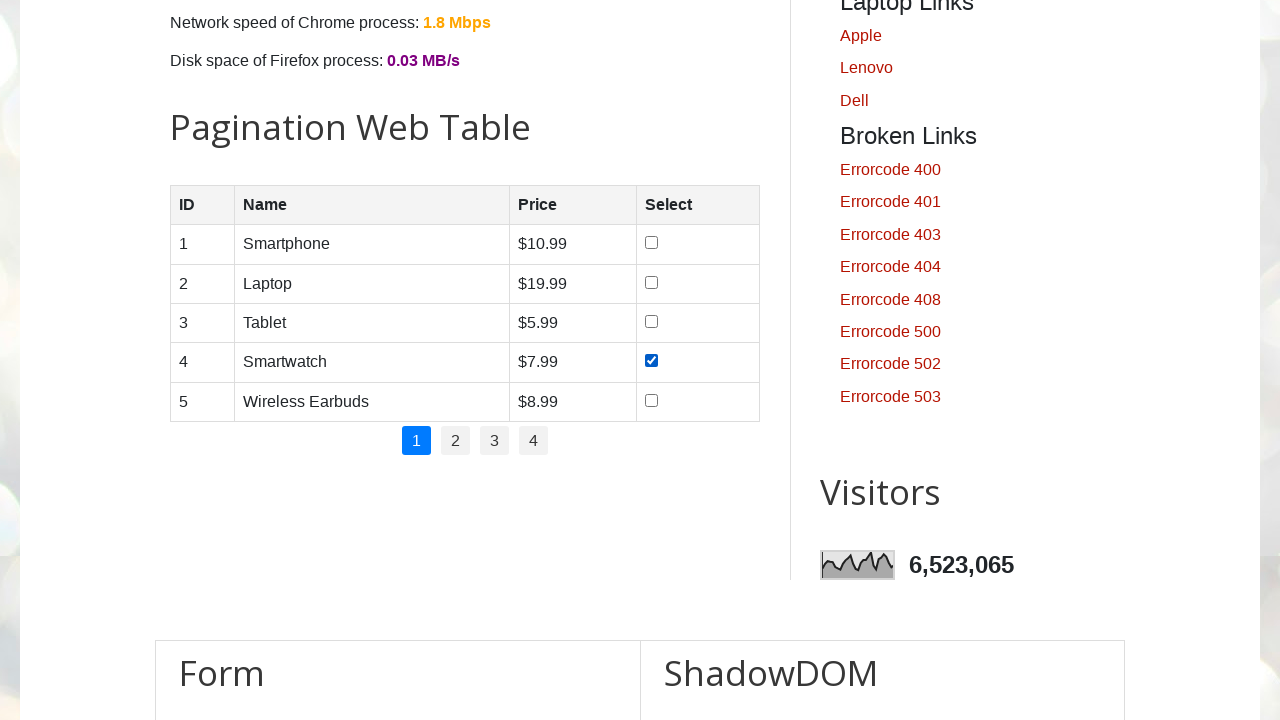